Navigates to techwithjustin.net website and verifies the page loads by checking the title

Starting URL: https://techwithjustin.net/

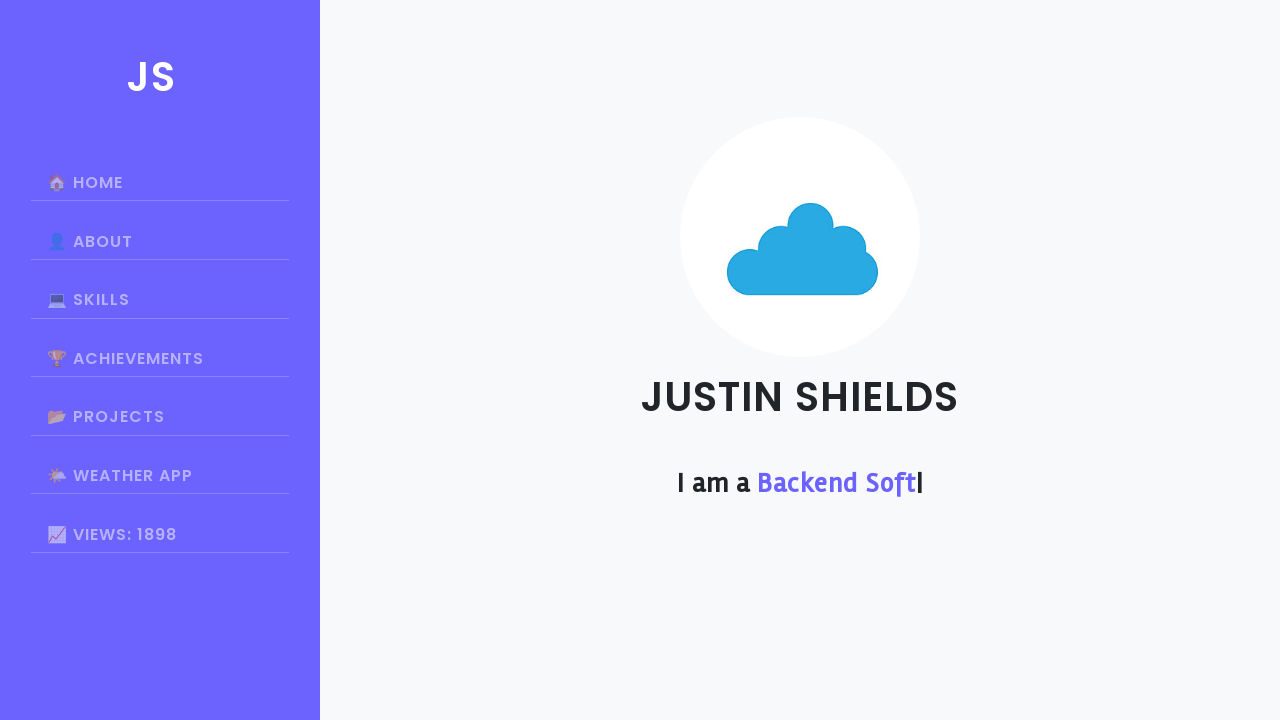

Page DOM content loaded
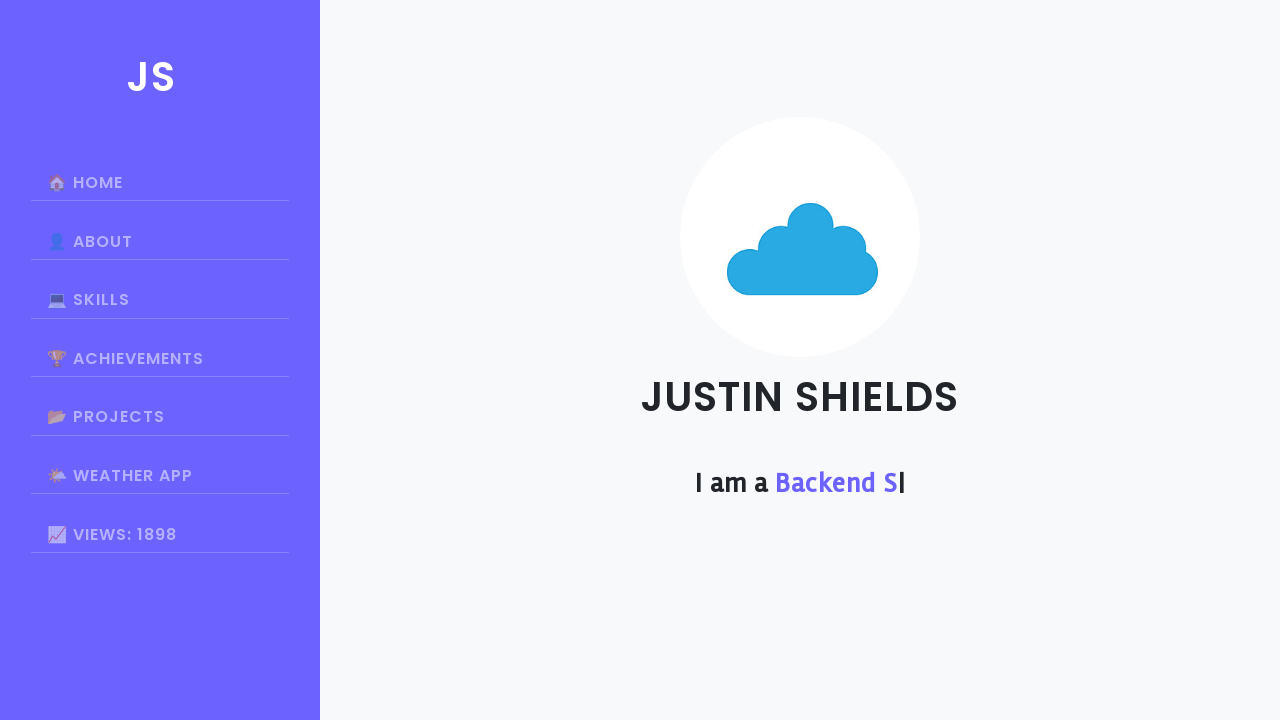

Retrieved page title: Justin Shields
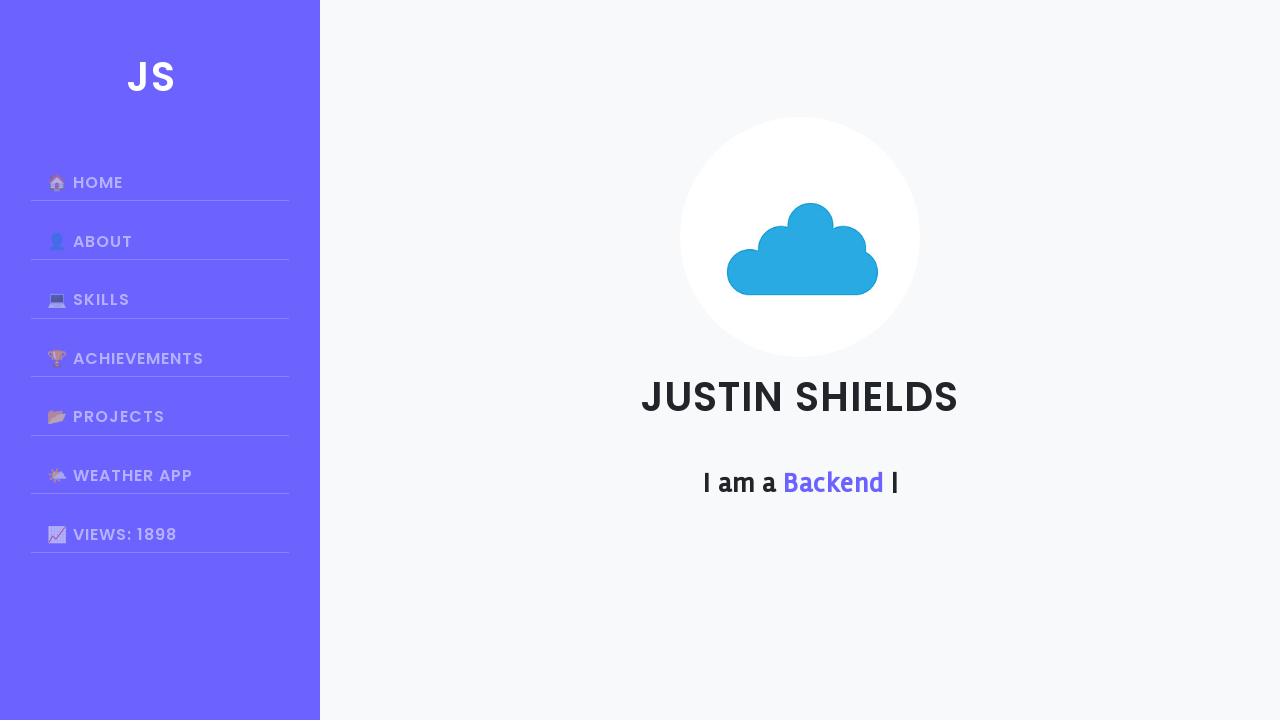

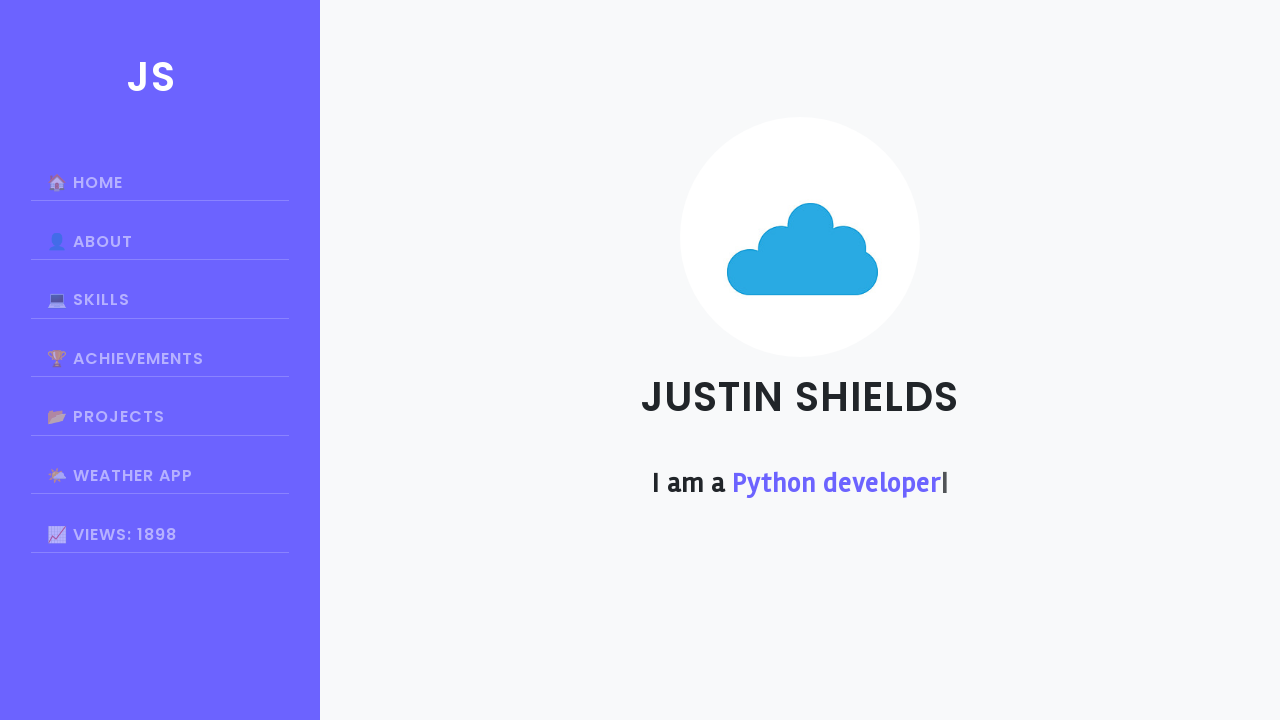